Tests browser window handling by clicking a Help link that opens a new window, switching to the child window, closing it, switching back to the main window, and clicking the Help link again.

Starting URL: http://accounts.google.com/signup

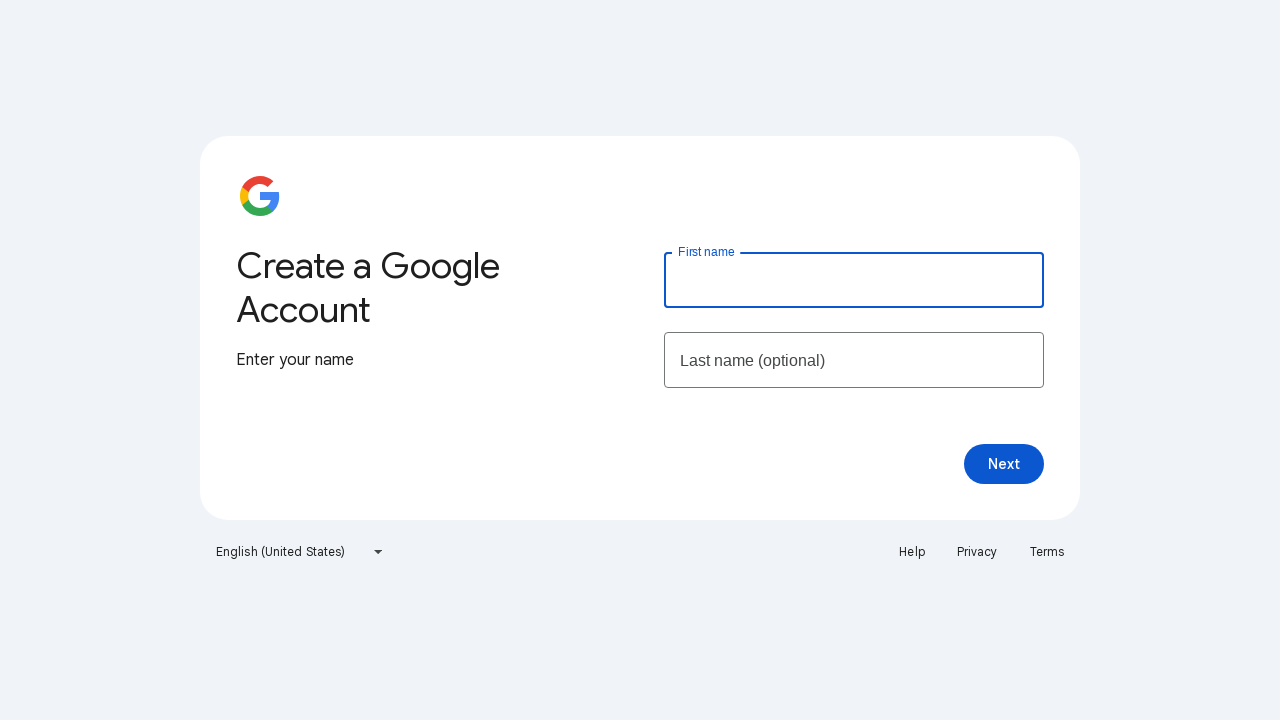

Clicked Help link to open new window at (912, 552) on text=Help
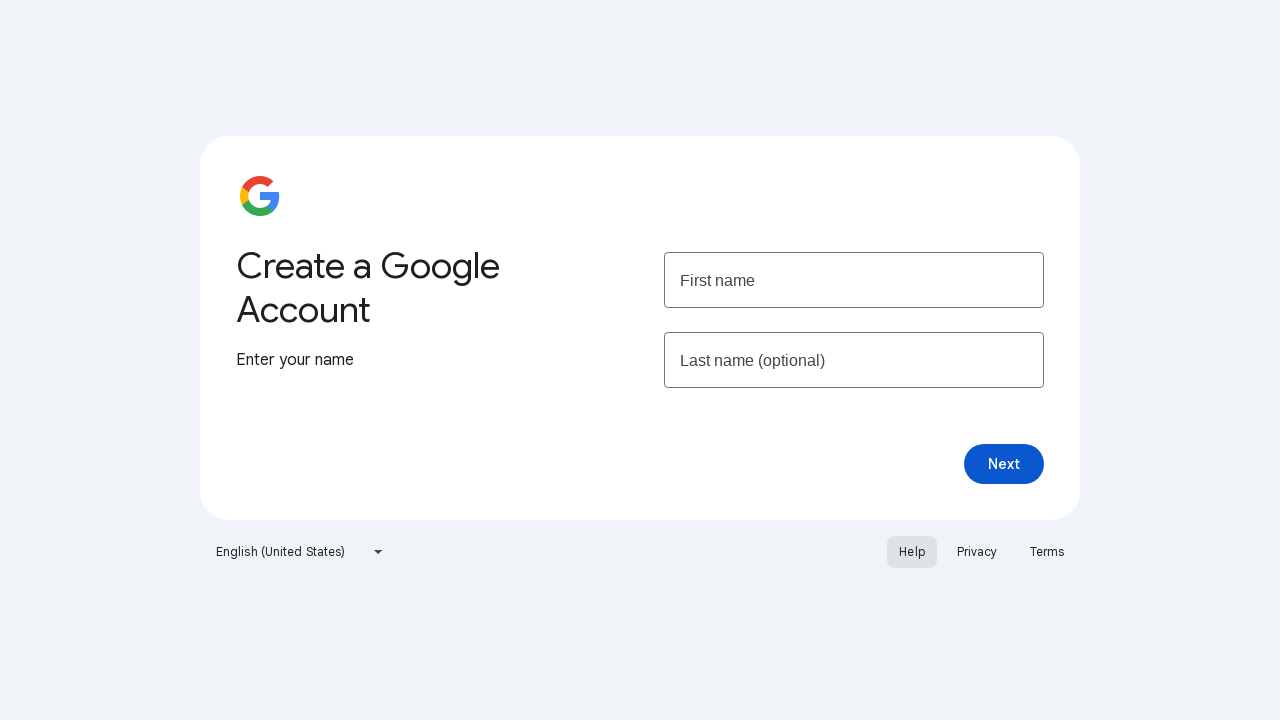

Captured child window page object
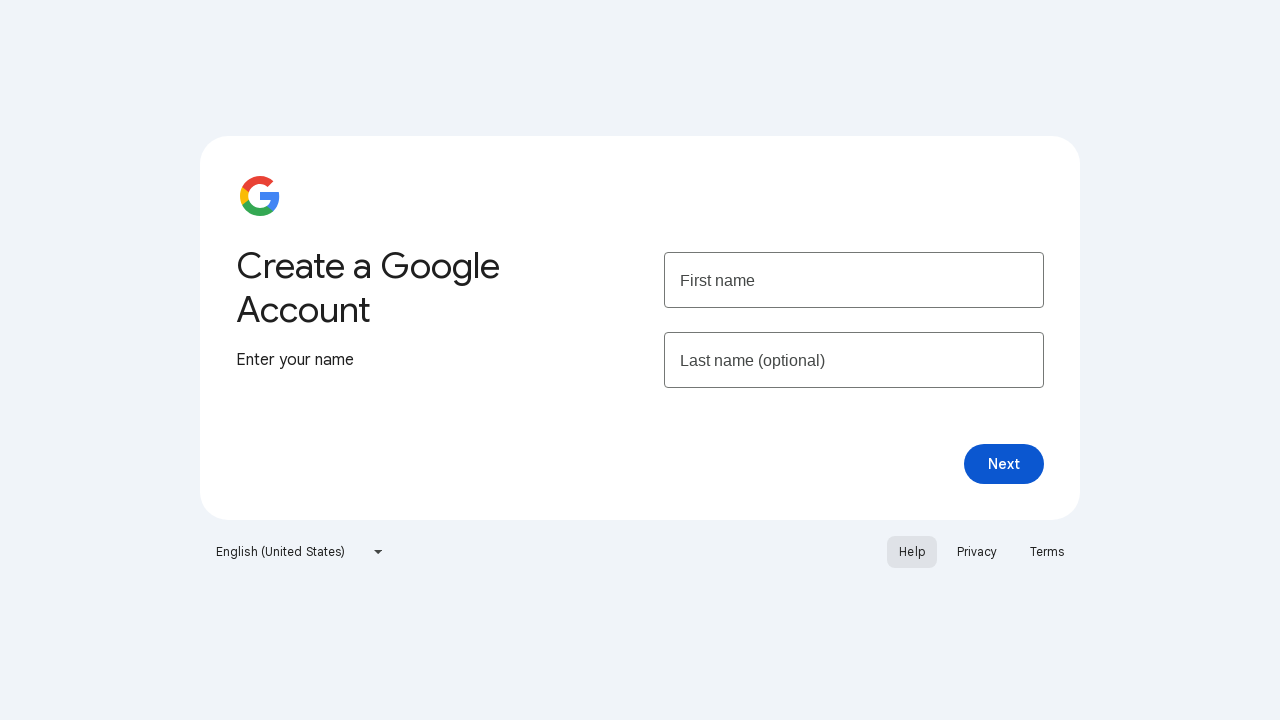

Child window finished loading
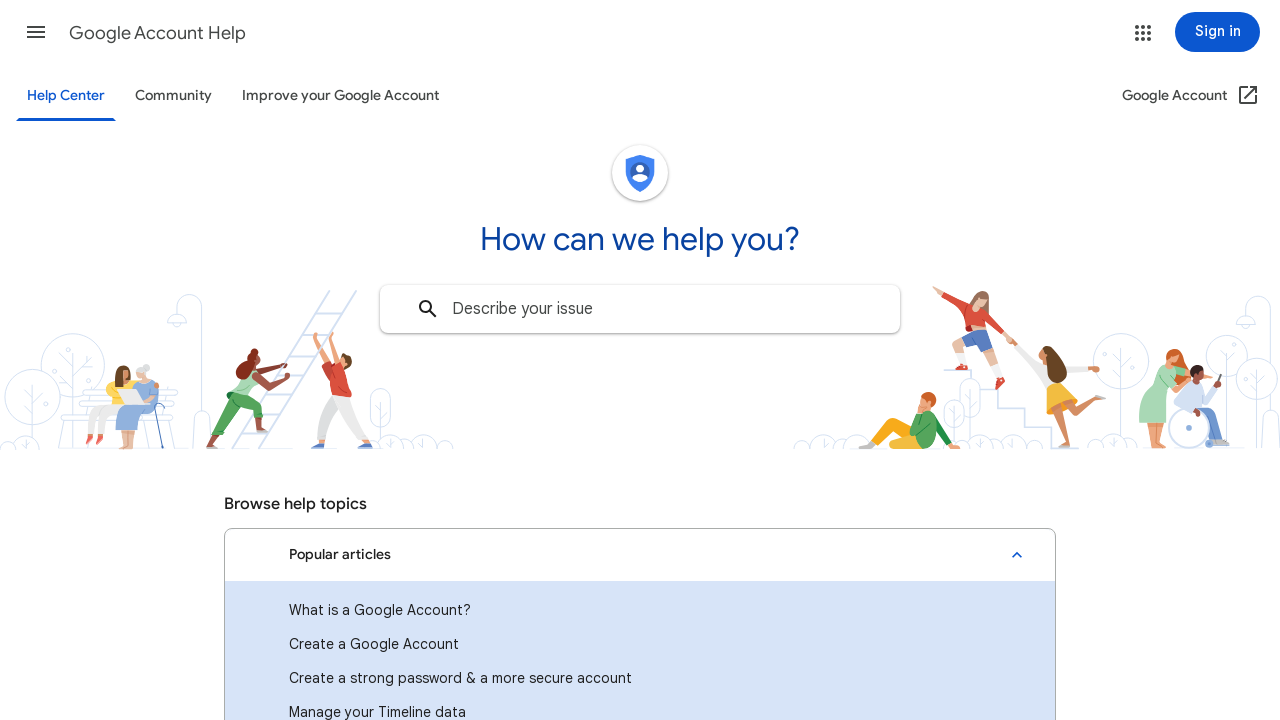

Closed child window
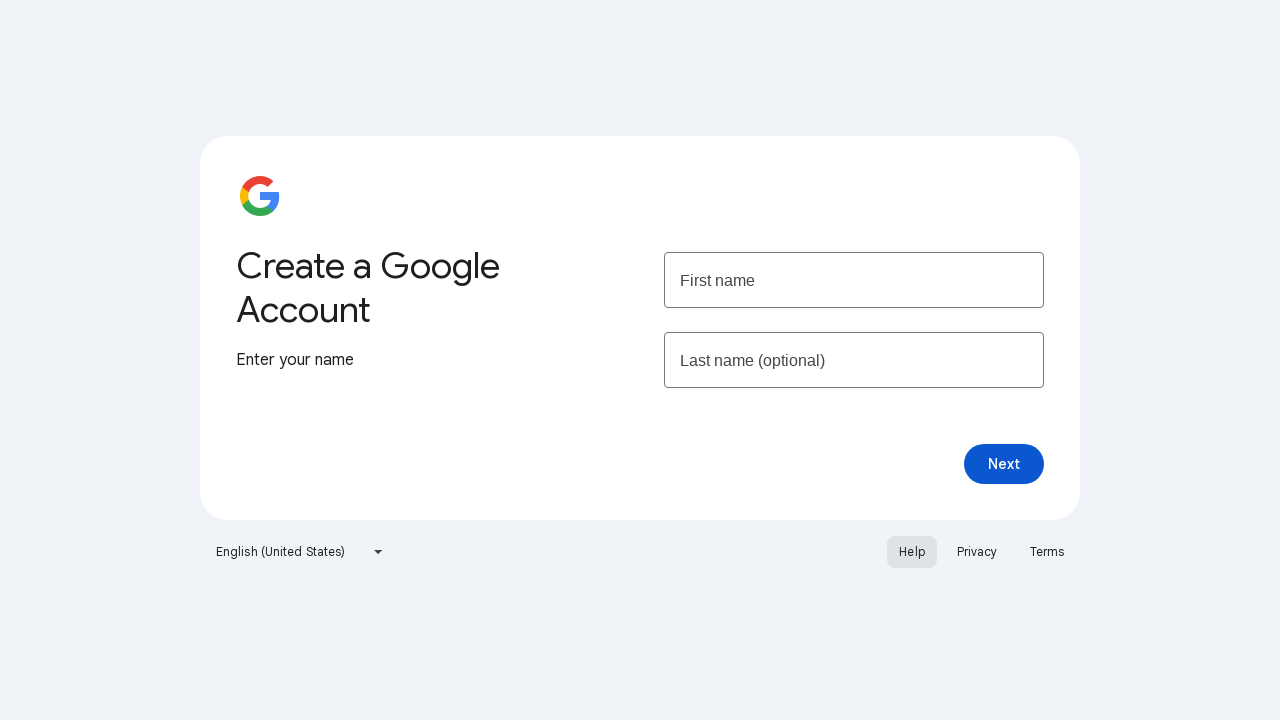

Clicked Help link again on main window at (912, 552) on text=Help
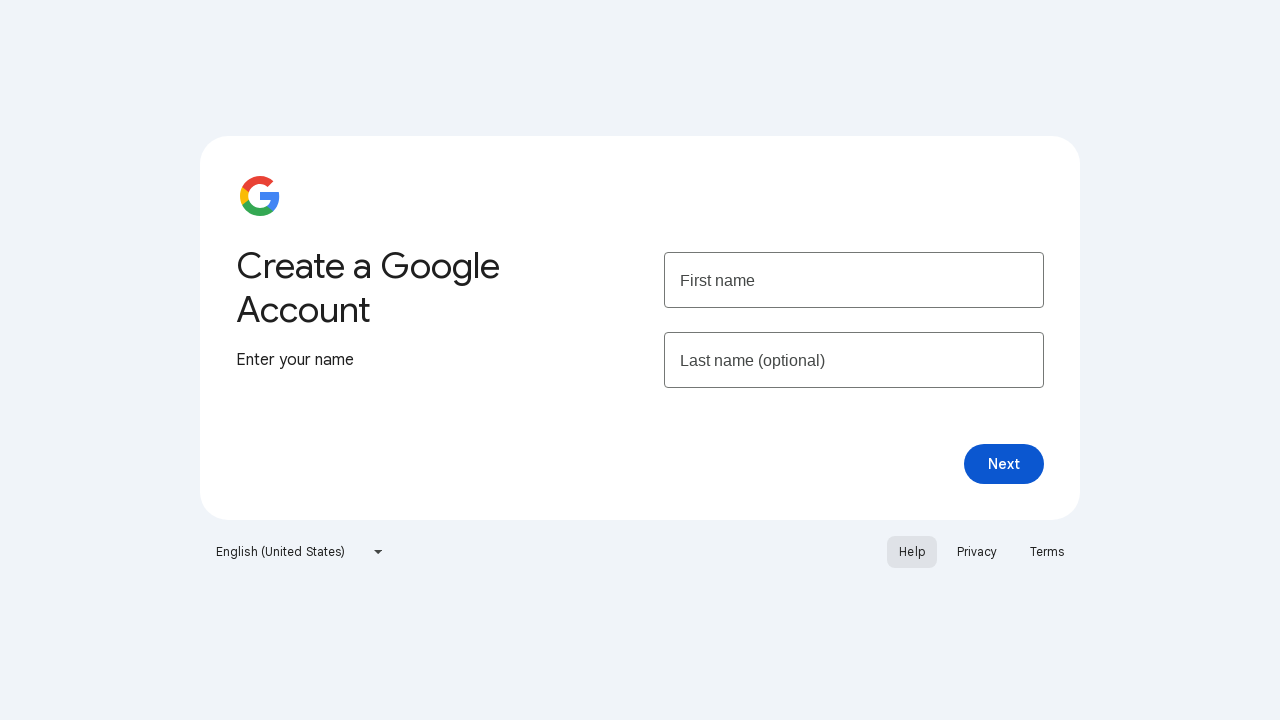

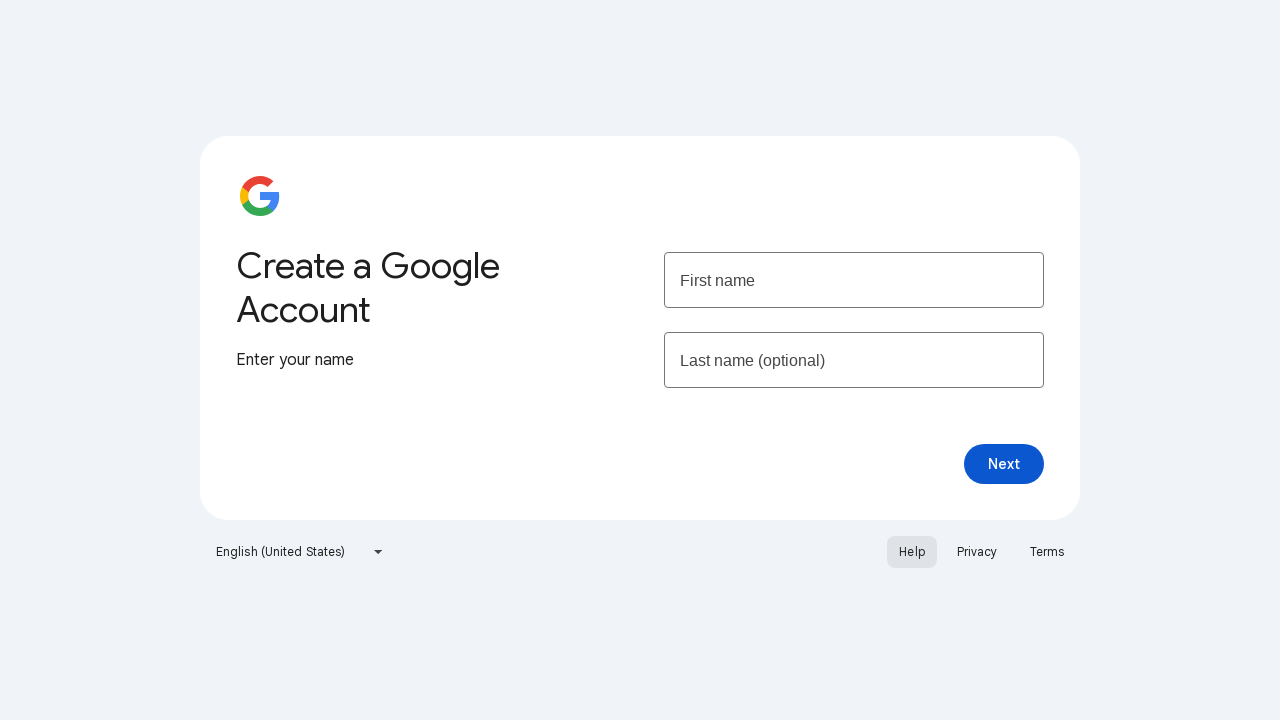